Navigates to the BlazDemo travel booking demo site and verifies the page loads successfully by checking the page content.

Starting URL: http://blazedemo.com/

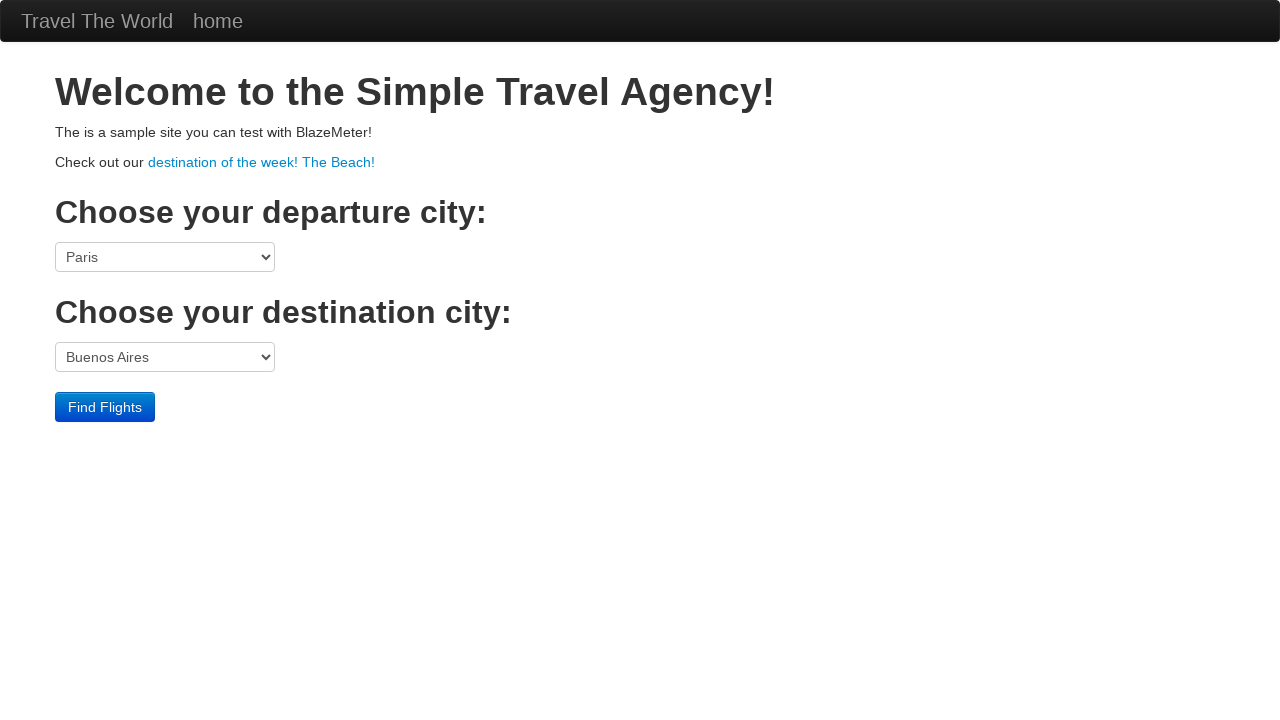

Page DOM content loaded
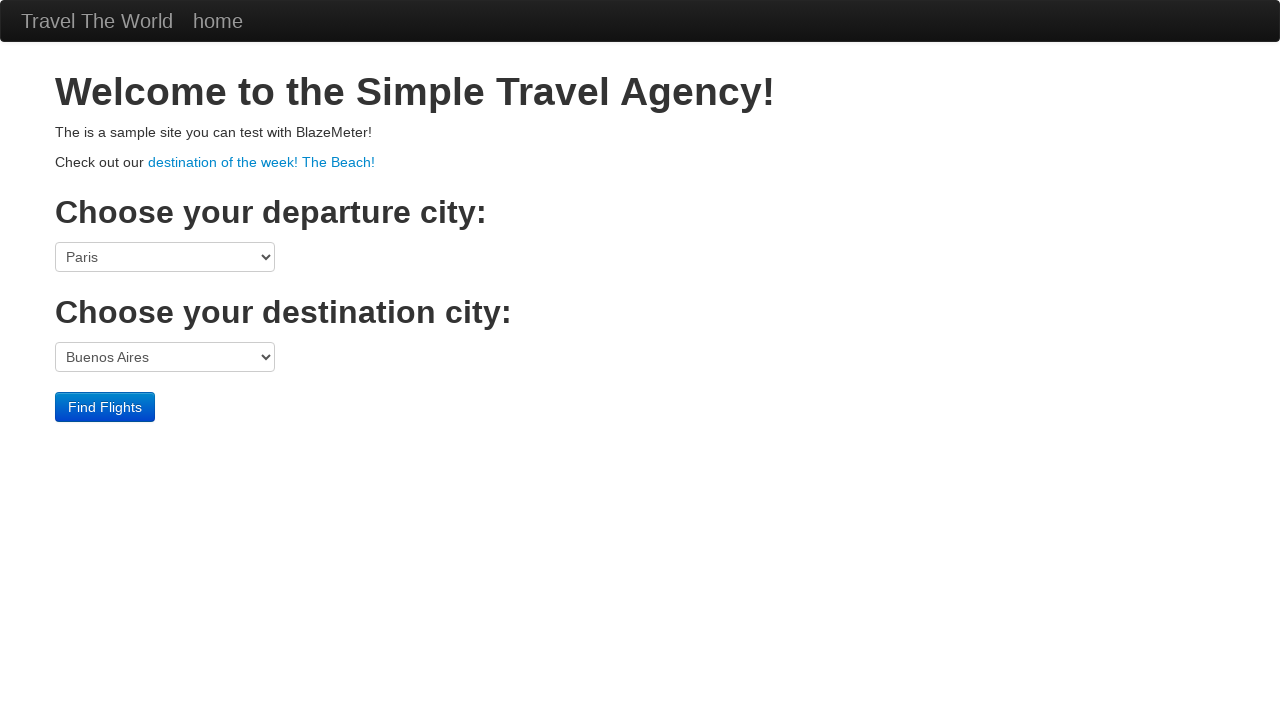

Body element found on page
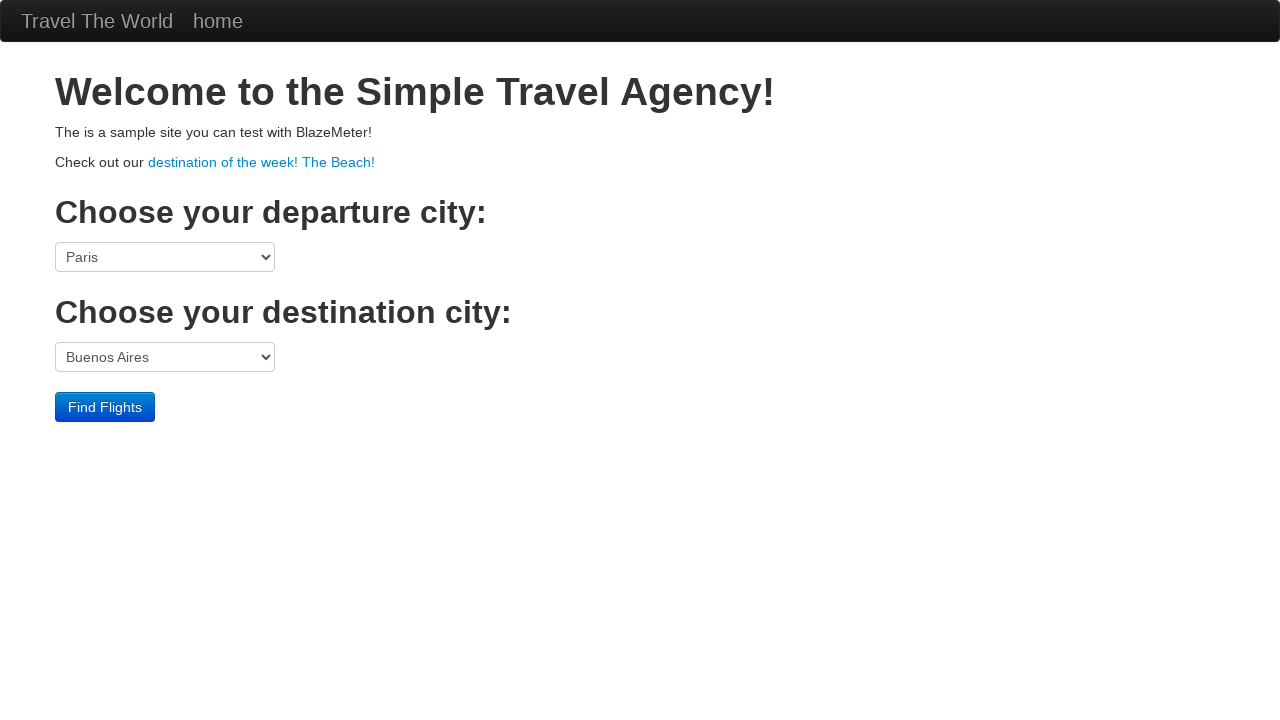

Retrieved page content
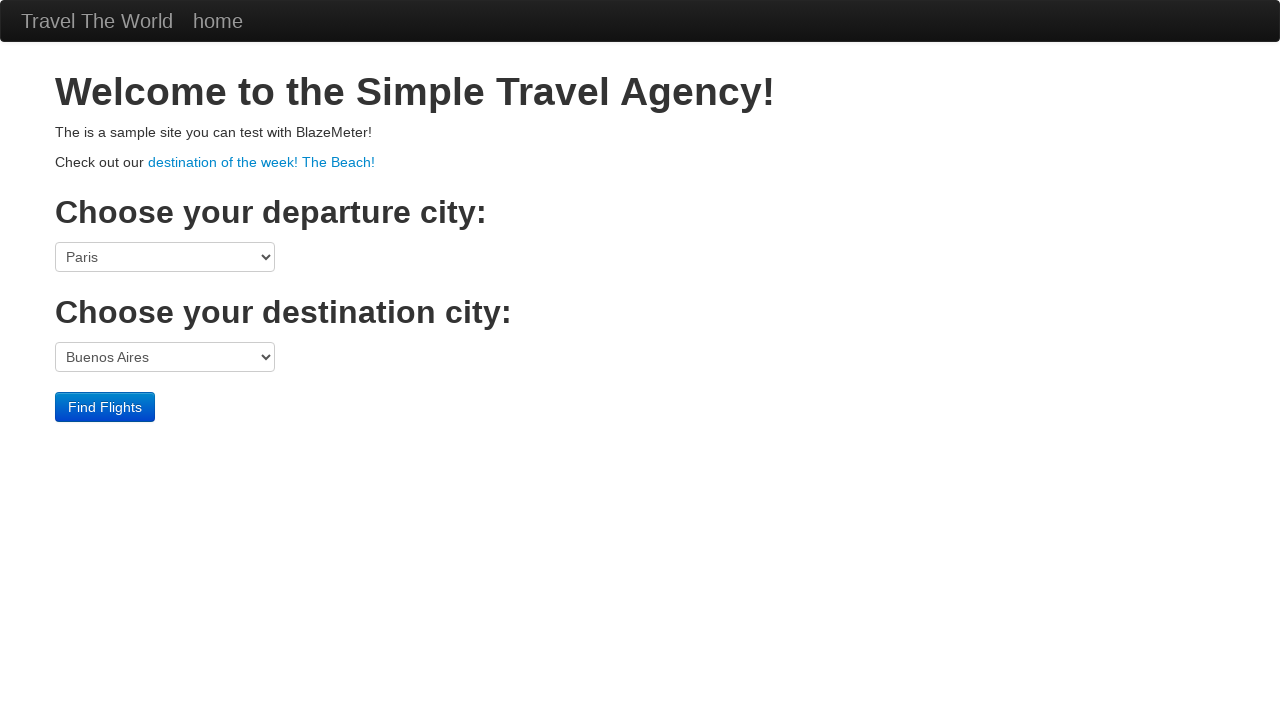

Verified 'contained_text' pattern not found in page content
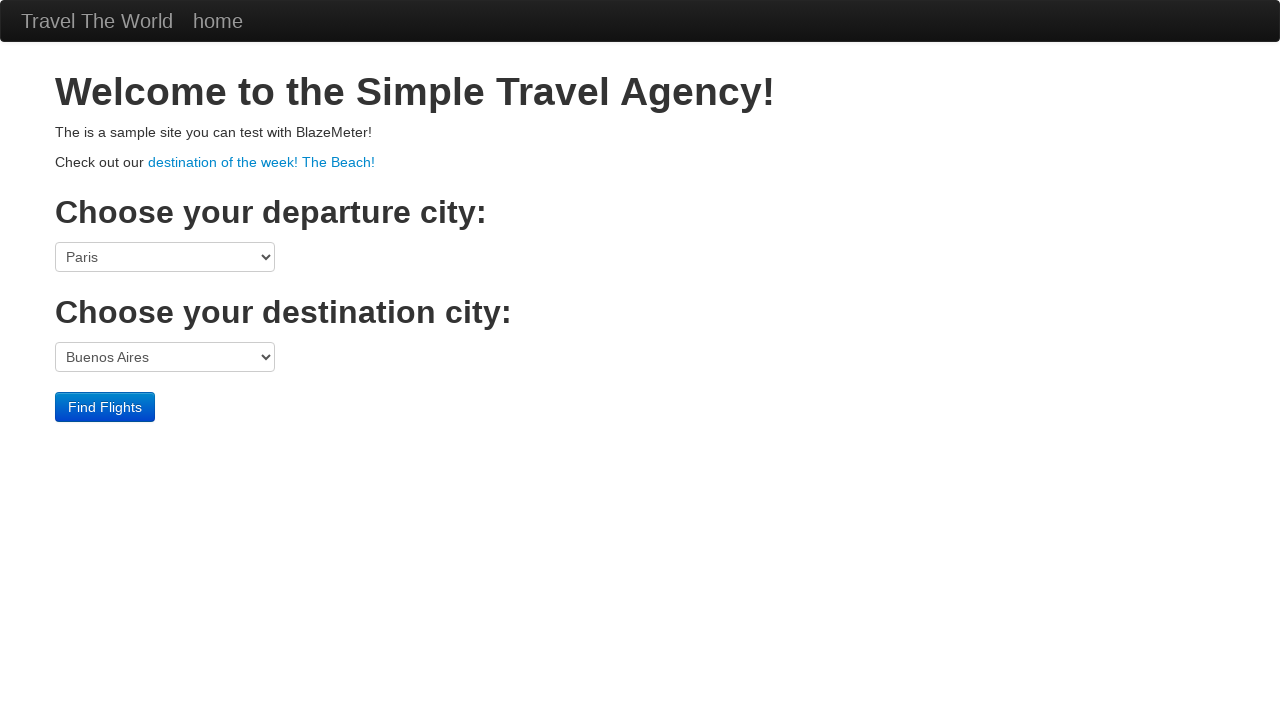

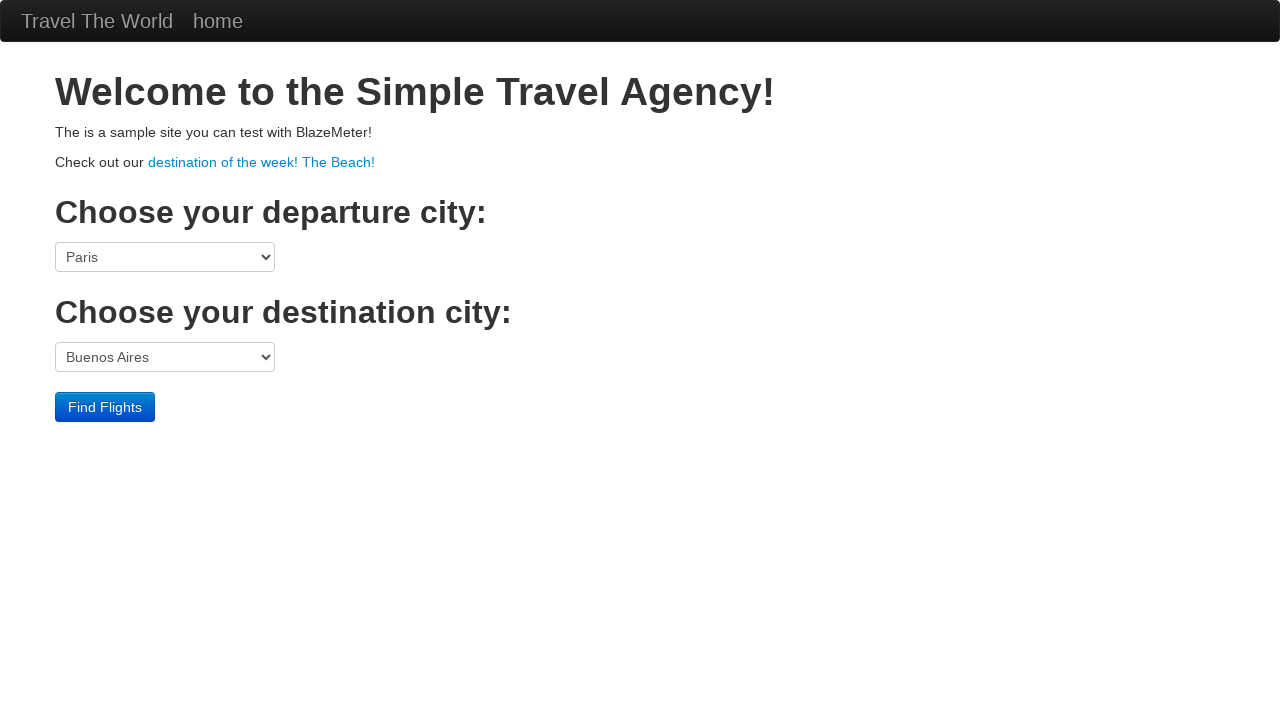